Tests JavaScript confirm dialog handling by switching to an iframe, clicking a "Try it" button that triggers a confirm alert, and accepting the alert

Starting URL: https://www.w3schools.com/js/tryit.asp?filename=tryjs_confirm

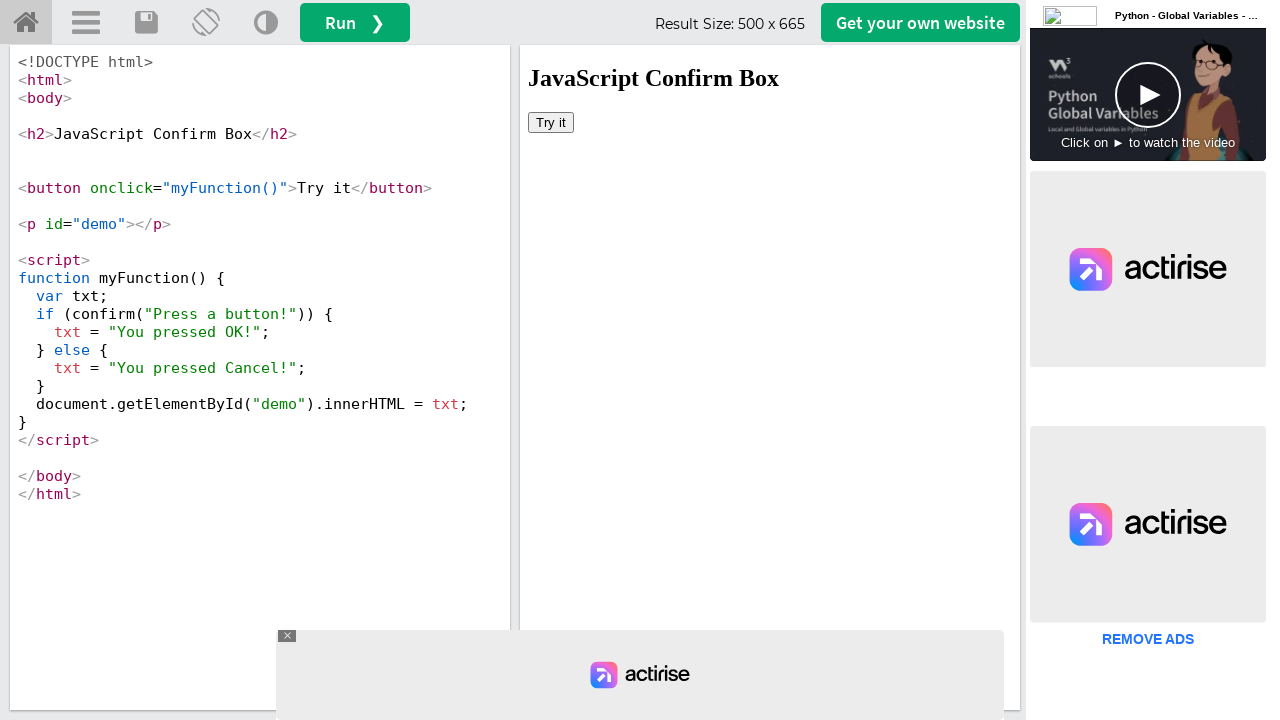

Located the iframe containing the demo
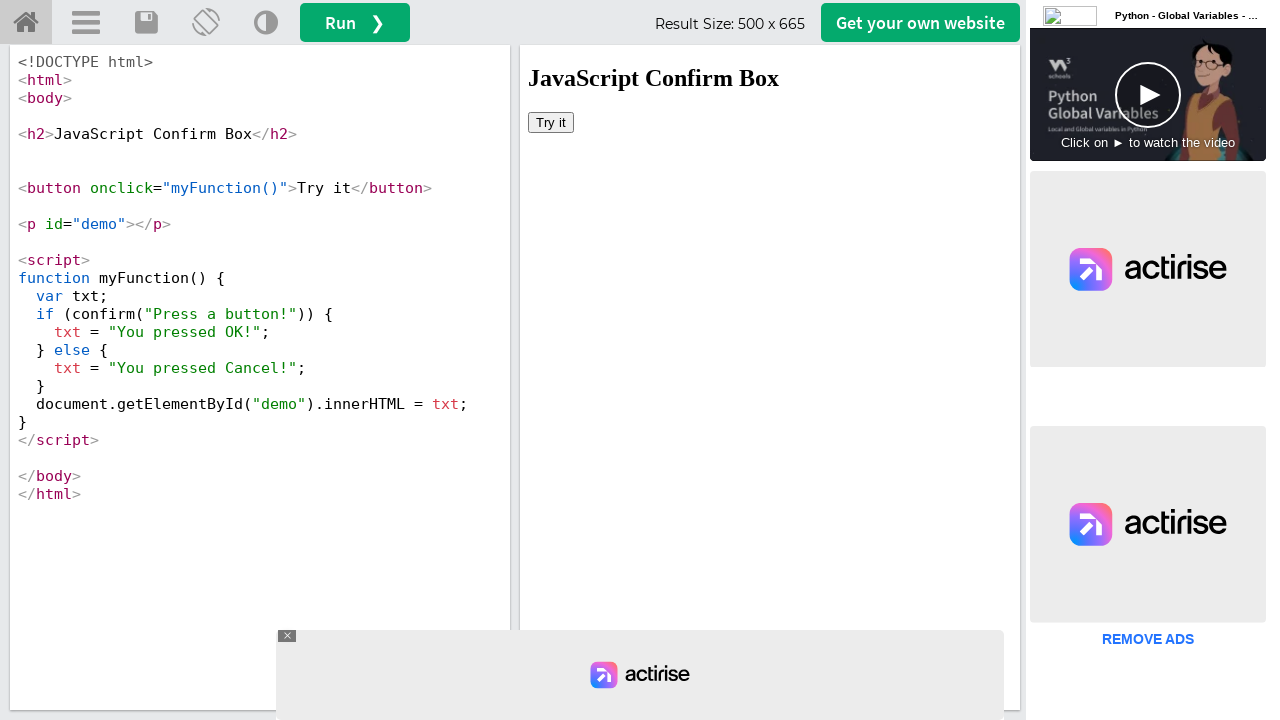

Clicked the 'Try it' button to trigger confirm dialog at (551, 122) on #iframeResult >> internal:control=enter-frame >> xpath=//button[text()='Try it']
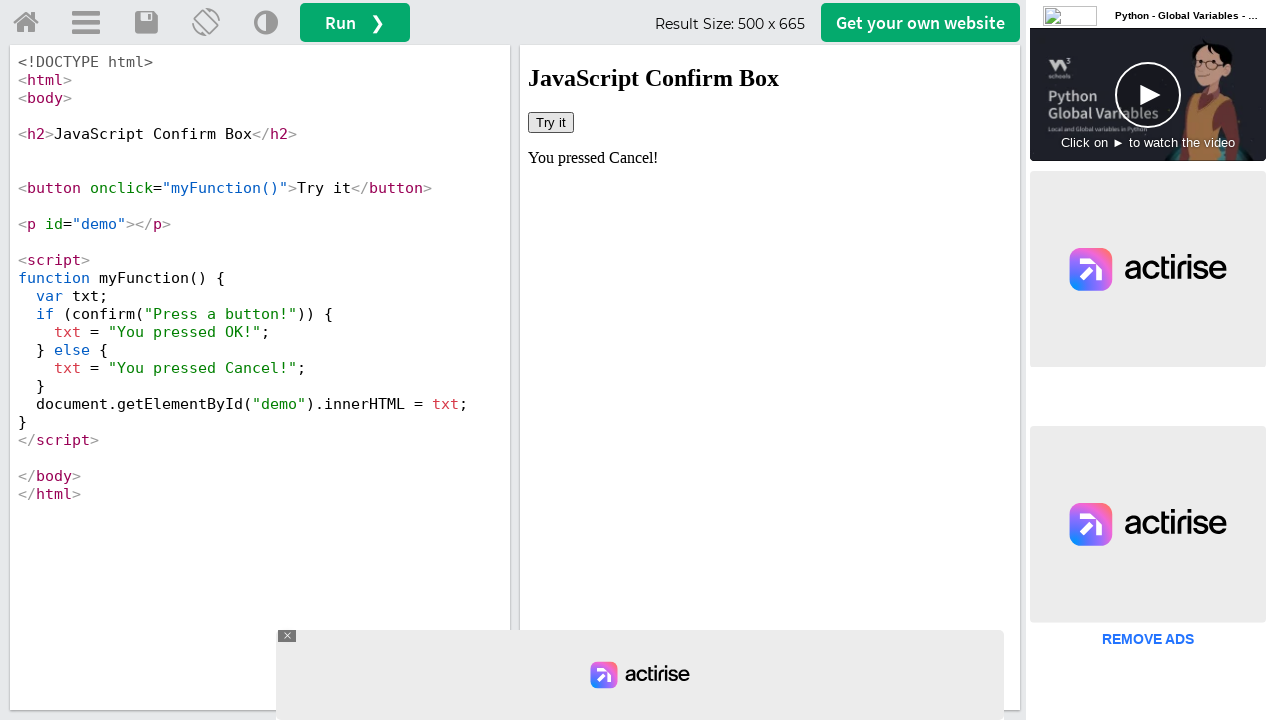

Set up dialog handler to accept confirm alerts
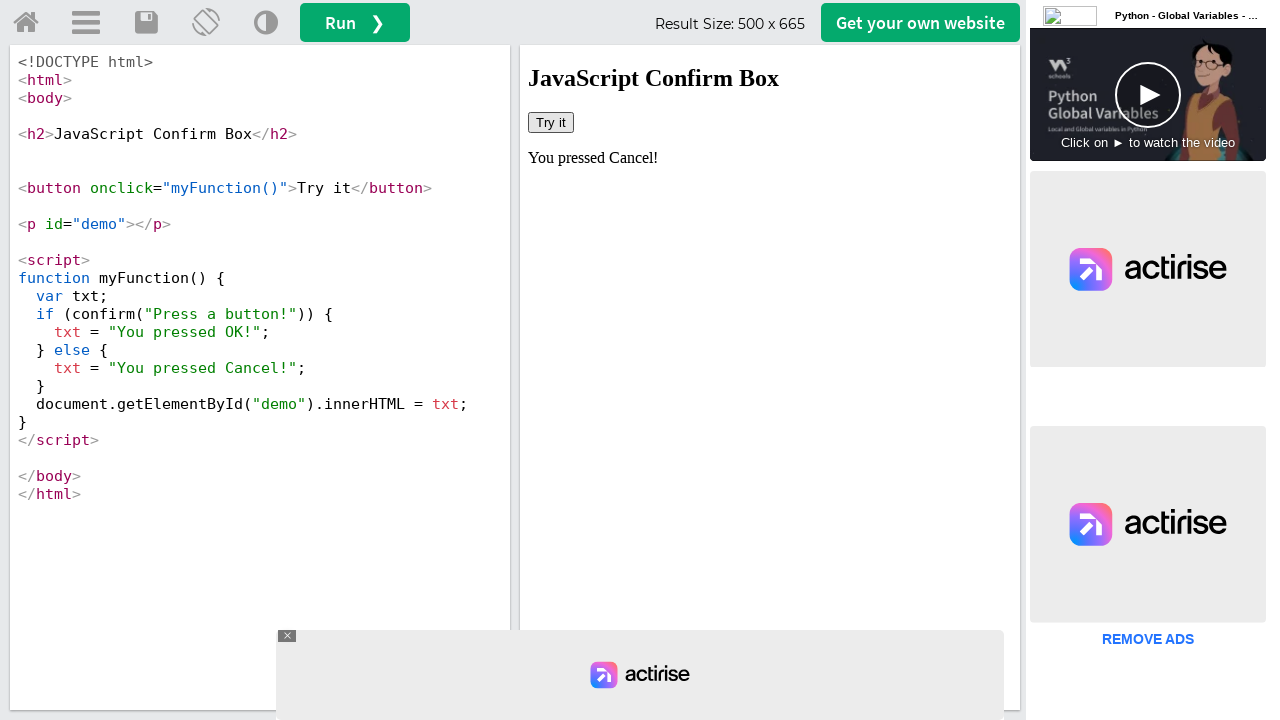

Clicked the 'Try it' button again to trigger and accept the confirm dialog at (551, 122) on #iframeResult >> internal:control=enter-frame >> xpath=//button[text()='Try it']
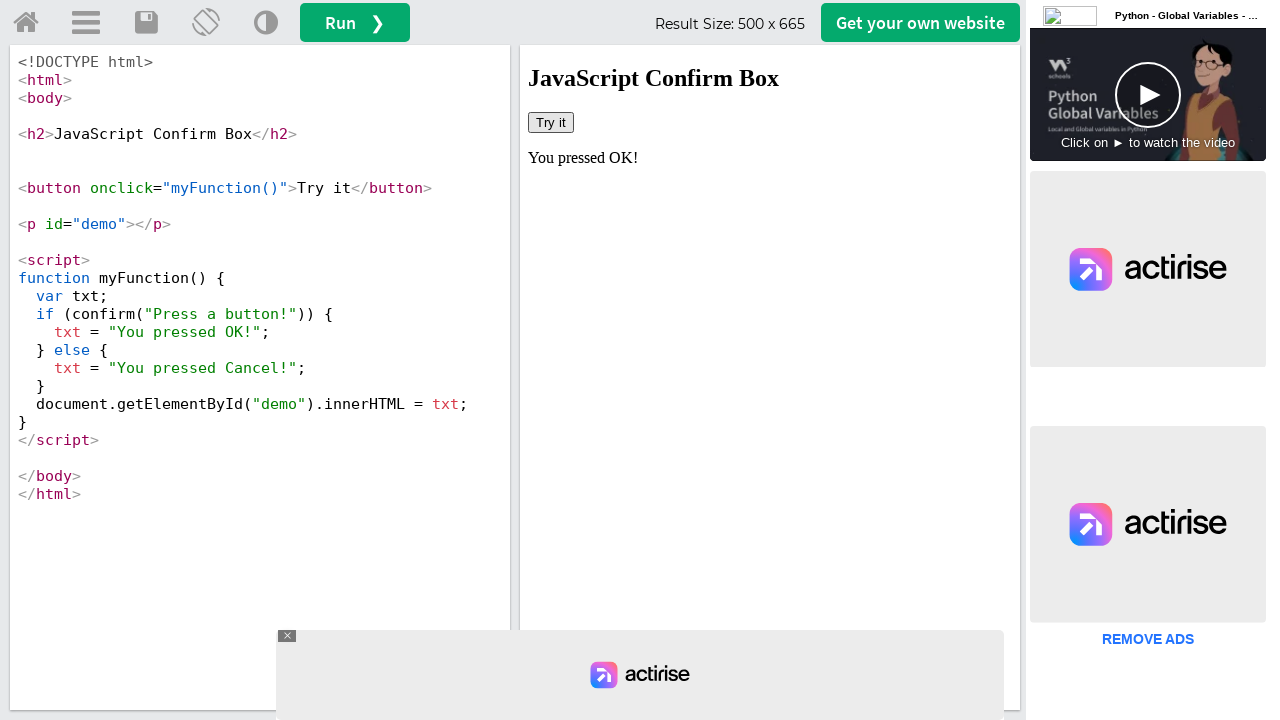

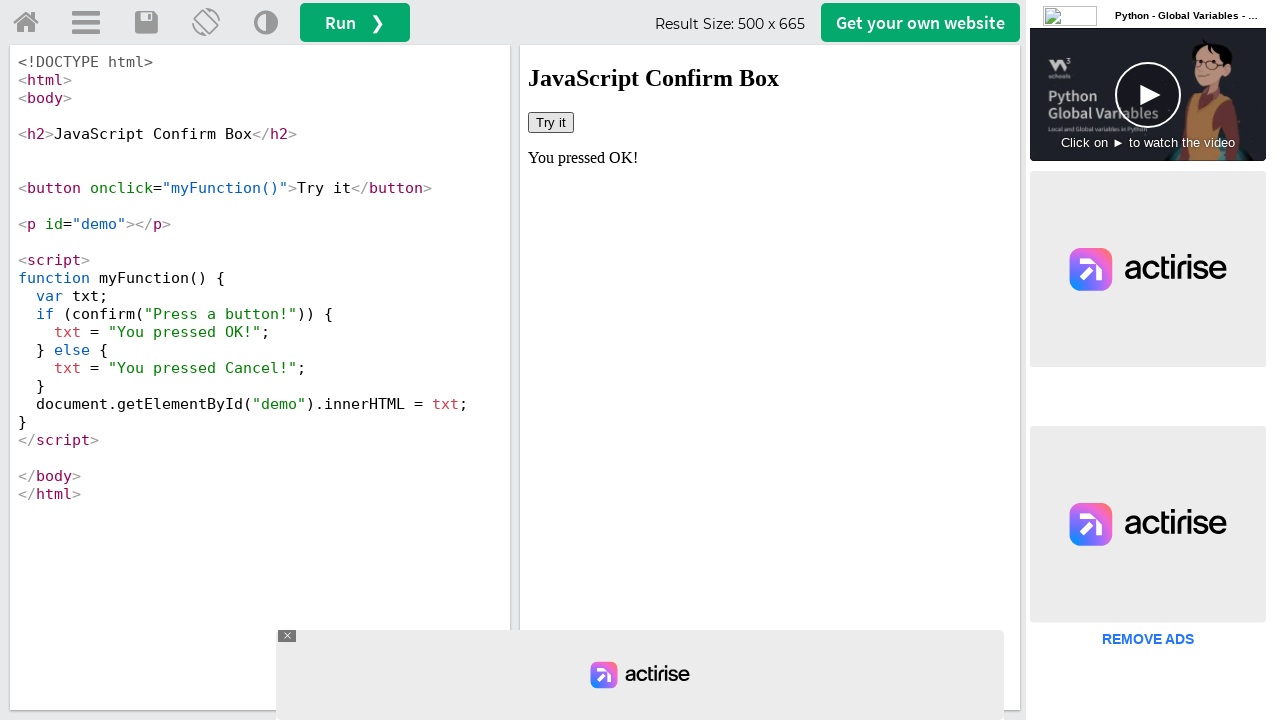